Tests JavaScript prompt alert by clicking a button to trigger a prompt dialog, entering text, accepting it, and verifying the entered text appears in the result

Starting URL: https://automationfc.github.io/basic-form/index.html

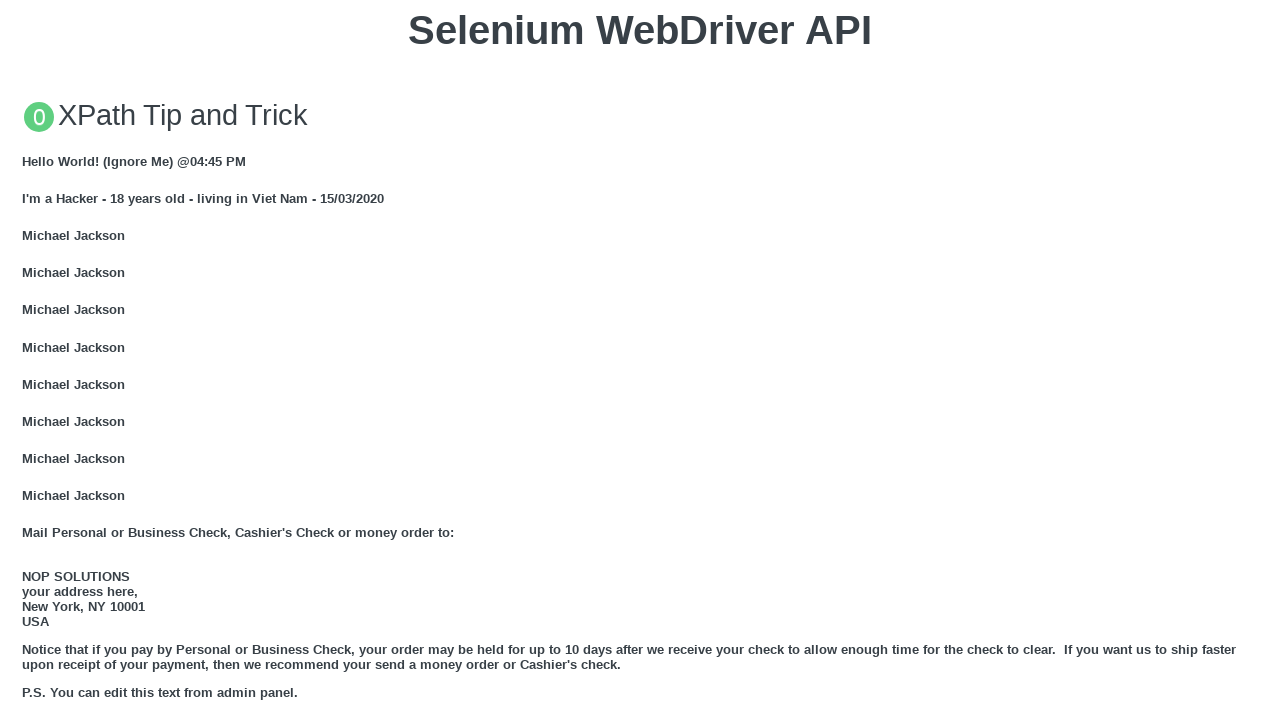

Set up dialog handler to accept prompt with text 'Happy New Year 2024'
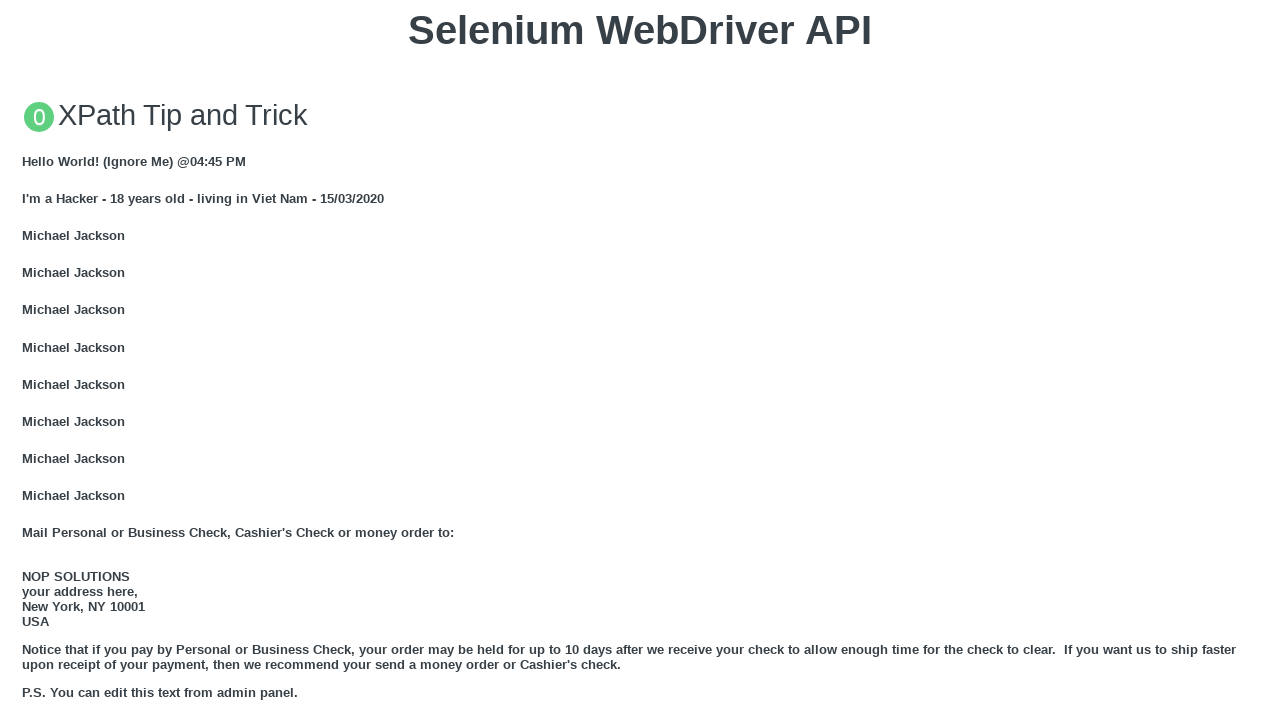

Clicked button to trigger JavaScript prompt dialog at (640, 360) on xpath=//button[text()='Click for JS Prompt']
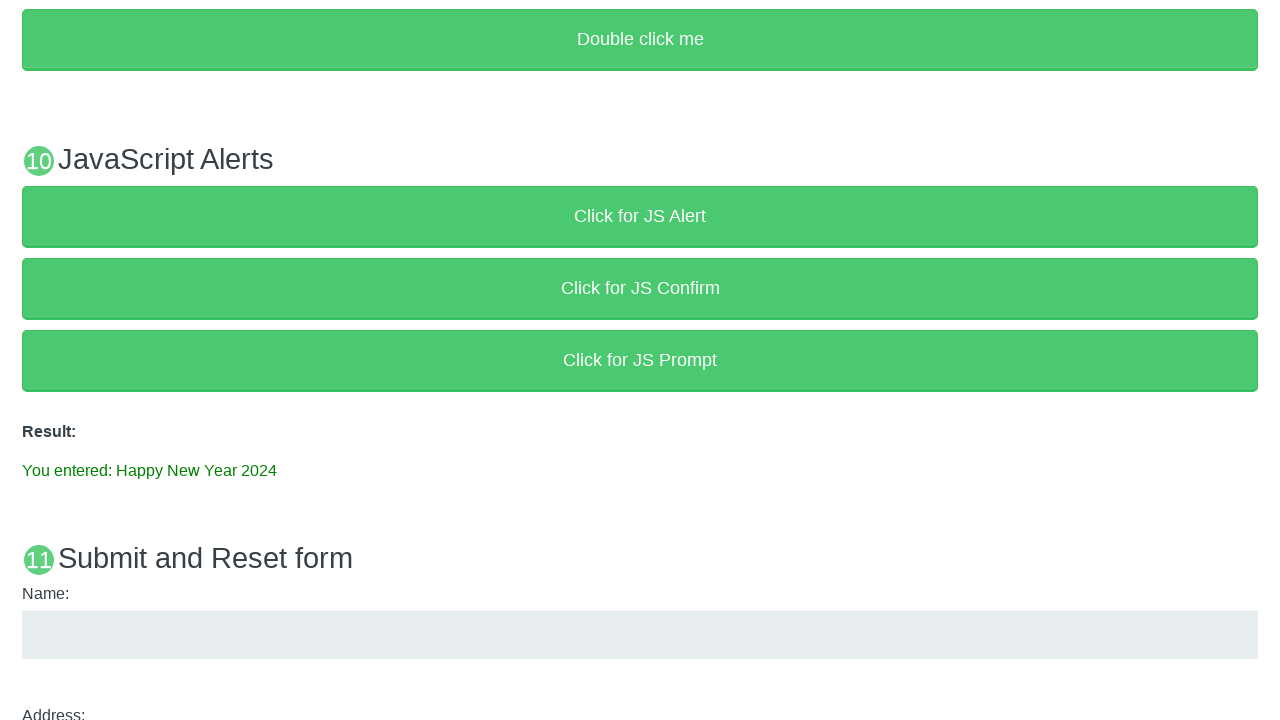

Result element appeared after accepting prompt
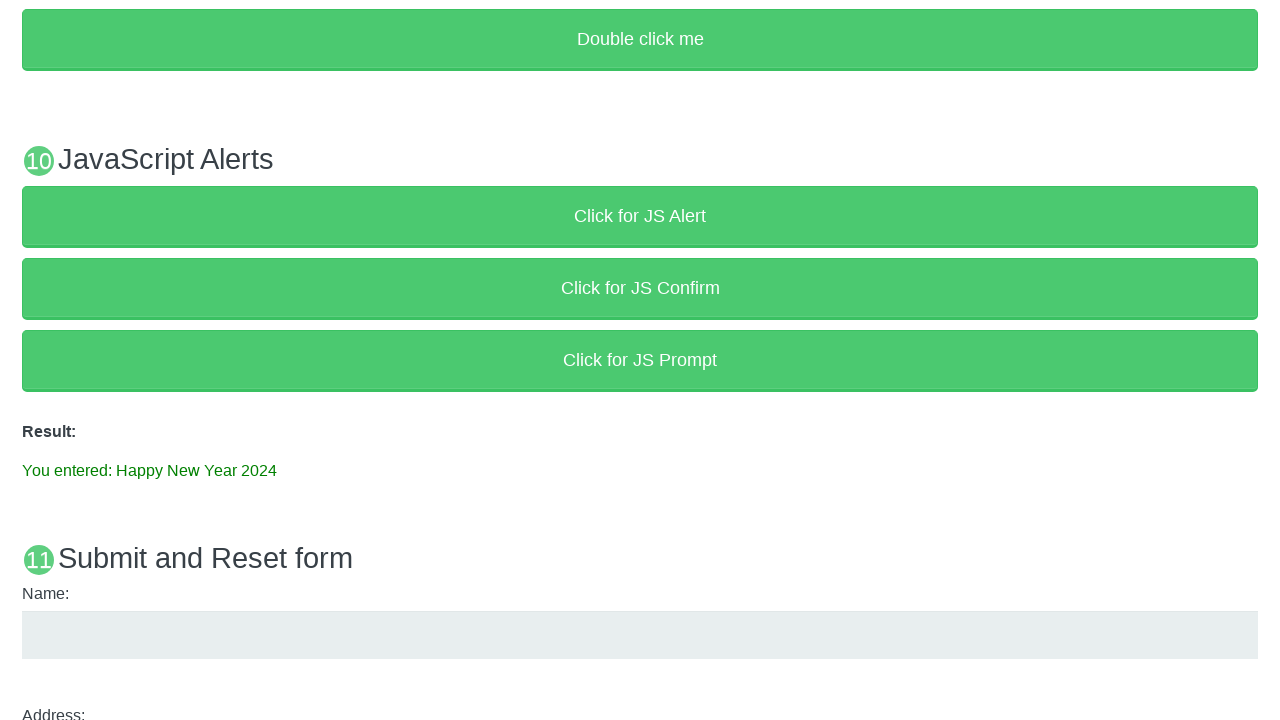

Retrieved result text from page
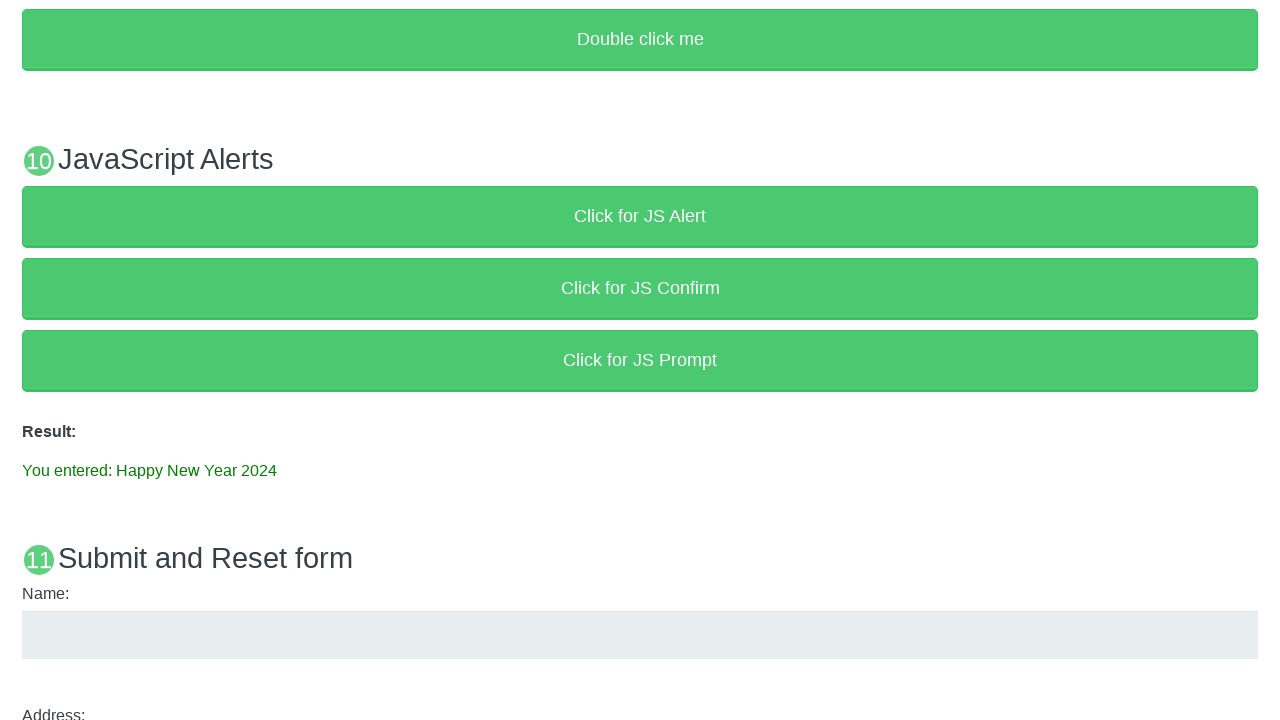

Verified entered text 'Happy New Year 2024' appears in result message
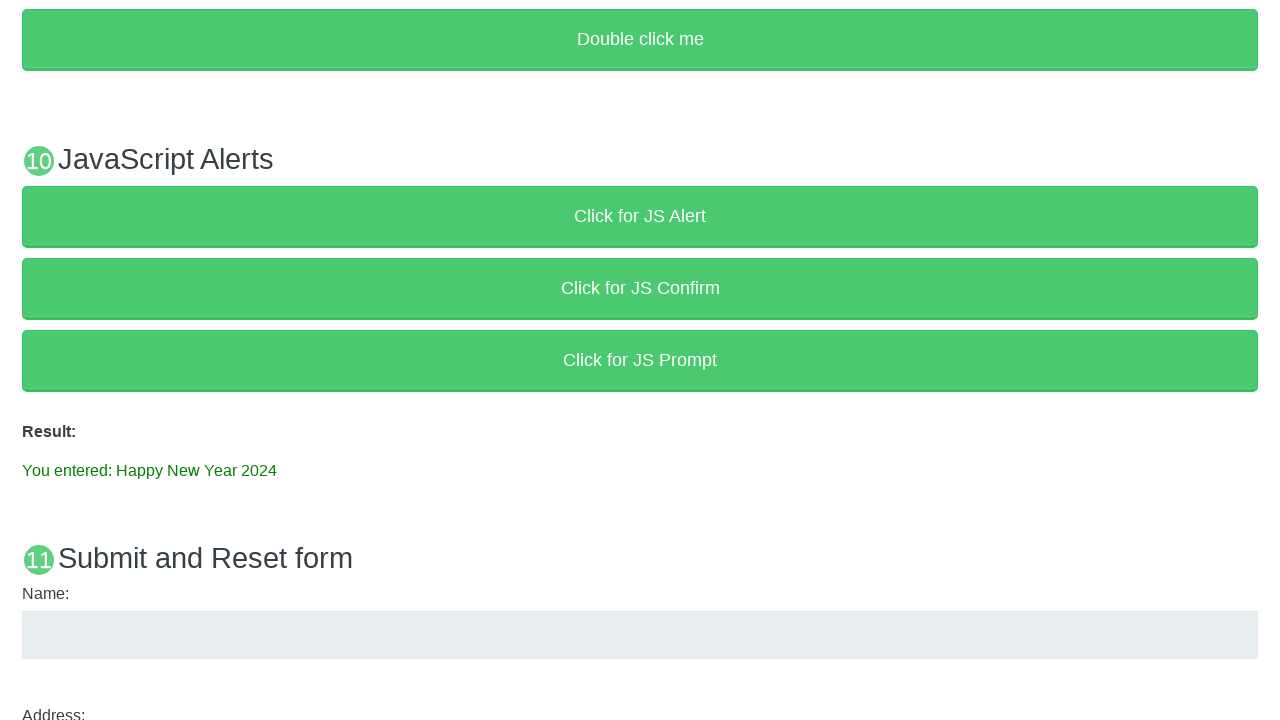

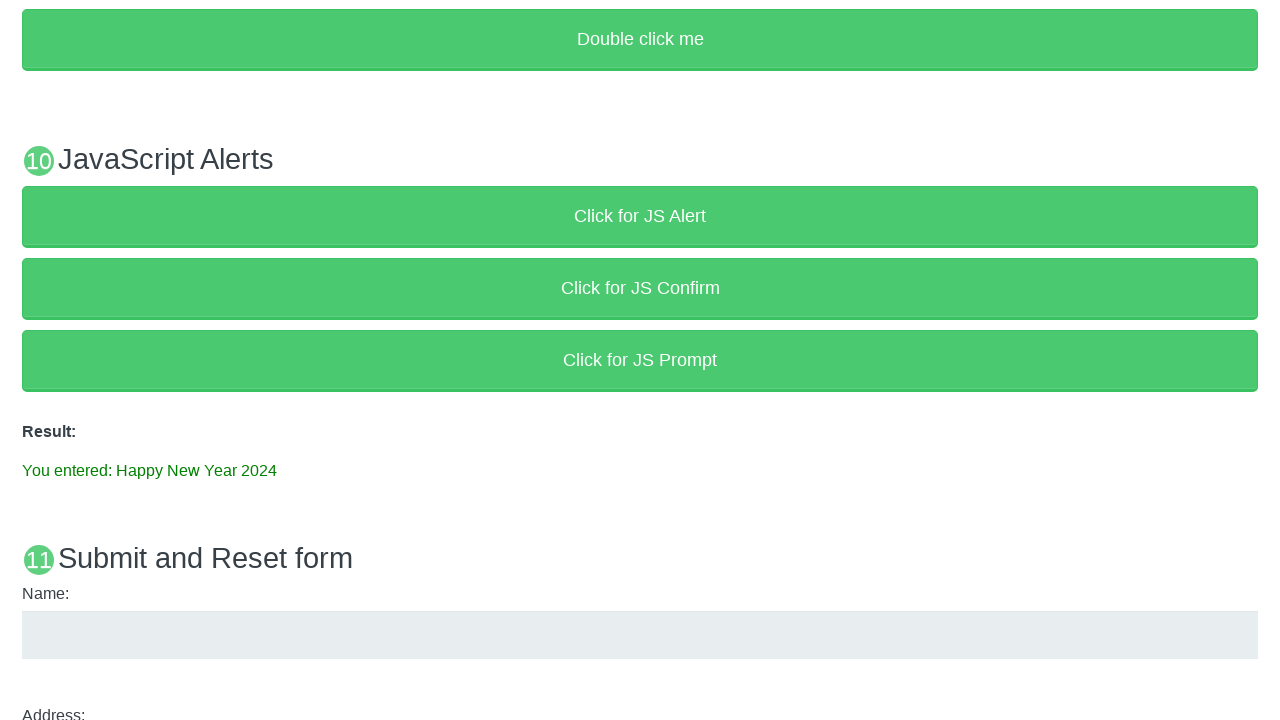